Tests Bootstrap dropdown functionality by clicking the dropdown button and verifying that dropdown menu items are displayed

Starting URL: https://www.w3schools.com/bootstrap/bootstrap_dropdowns.asp

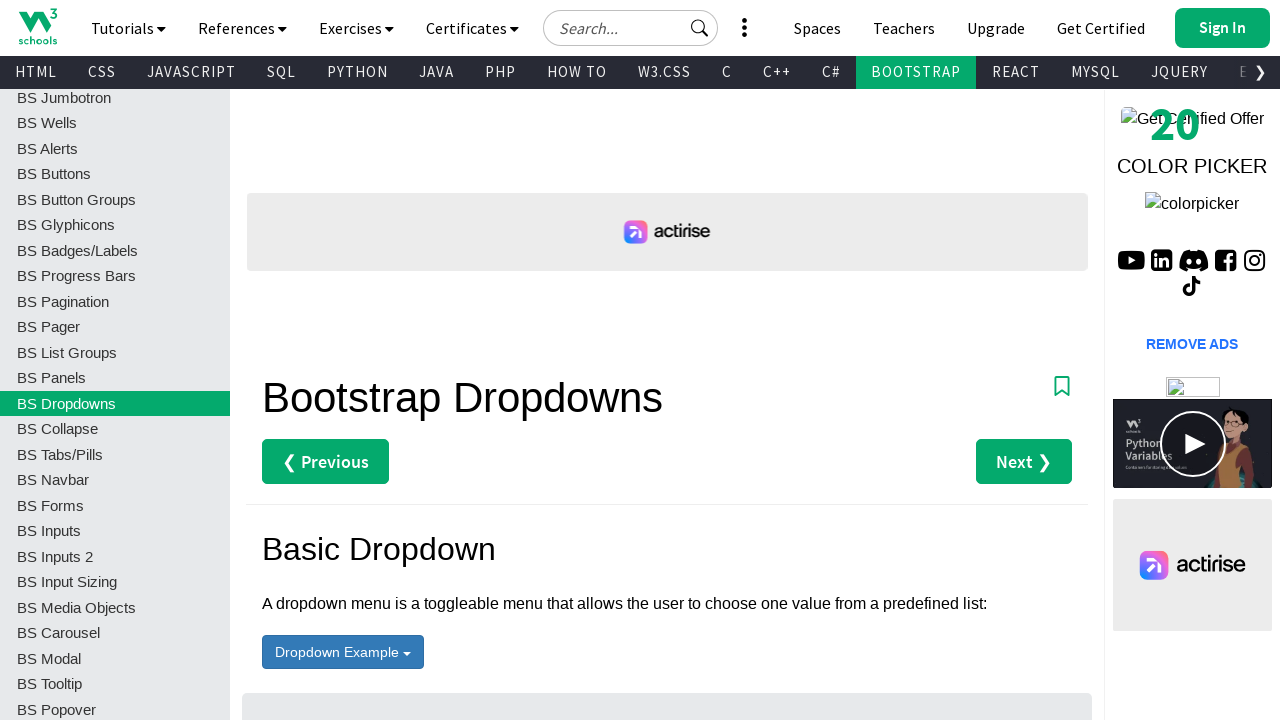

Clicked dropdown button to open menu at (343, 652) on button#menu1
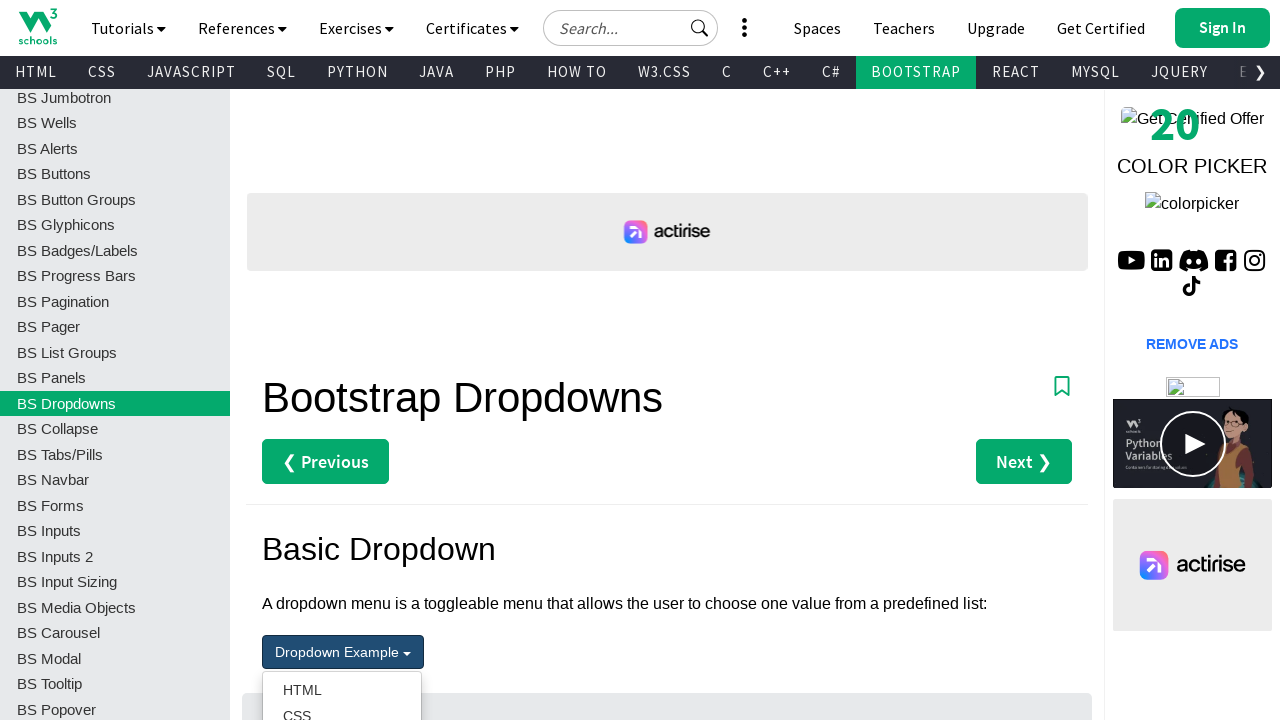

Dropdown menu items are now visible
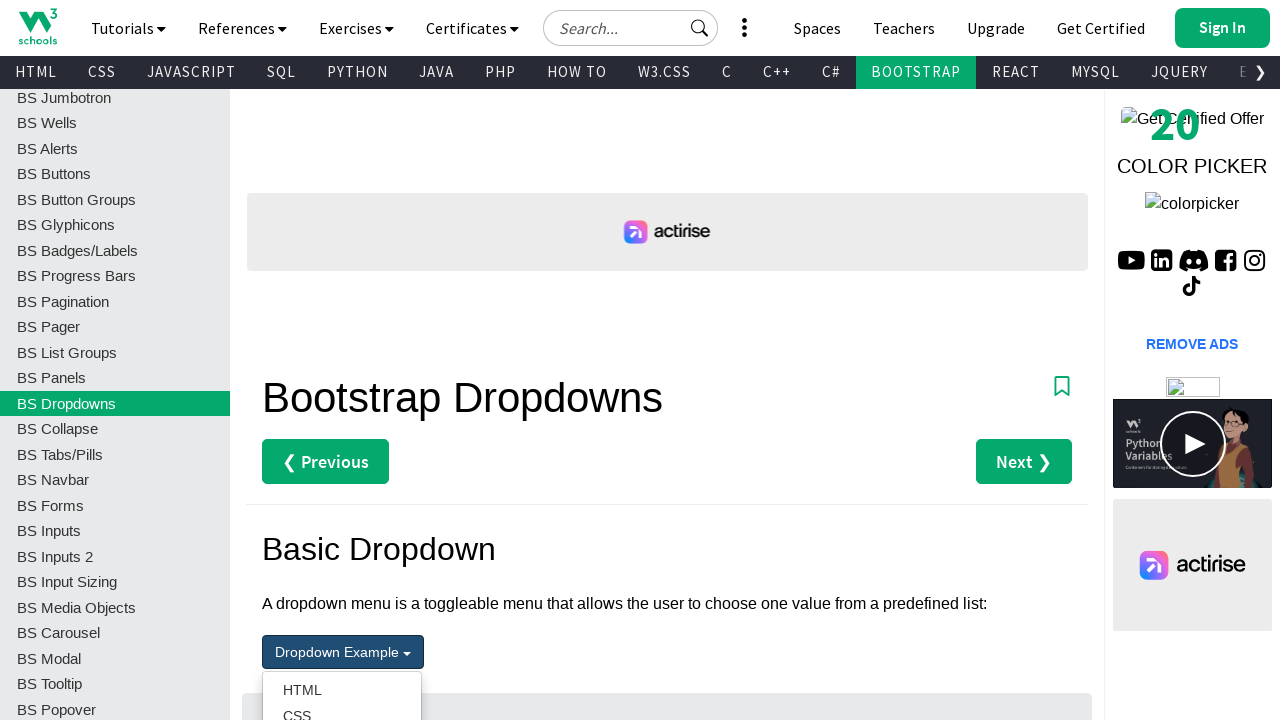

Retrieved all dropdown menu items
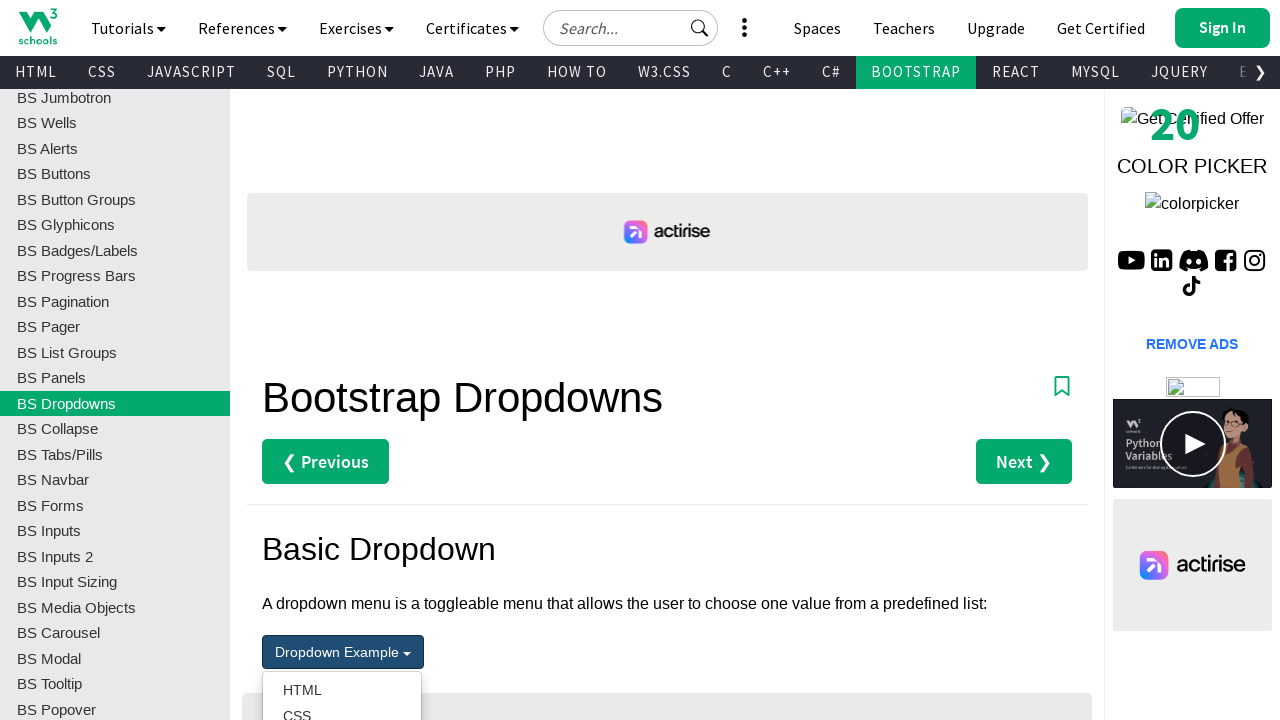

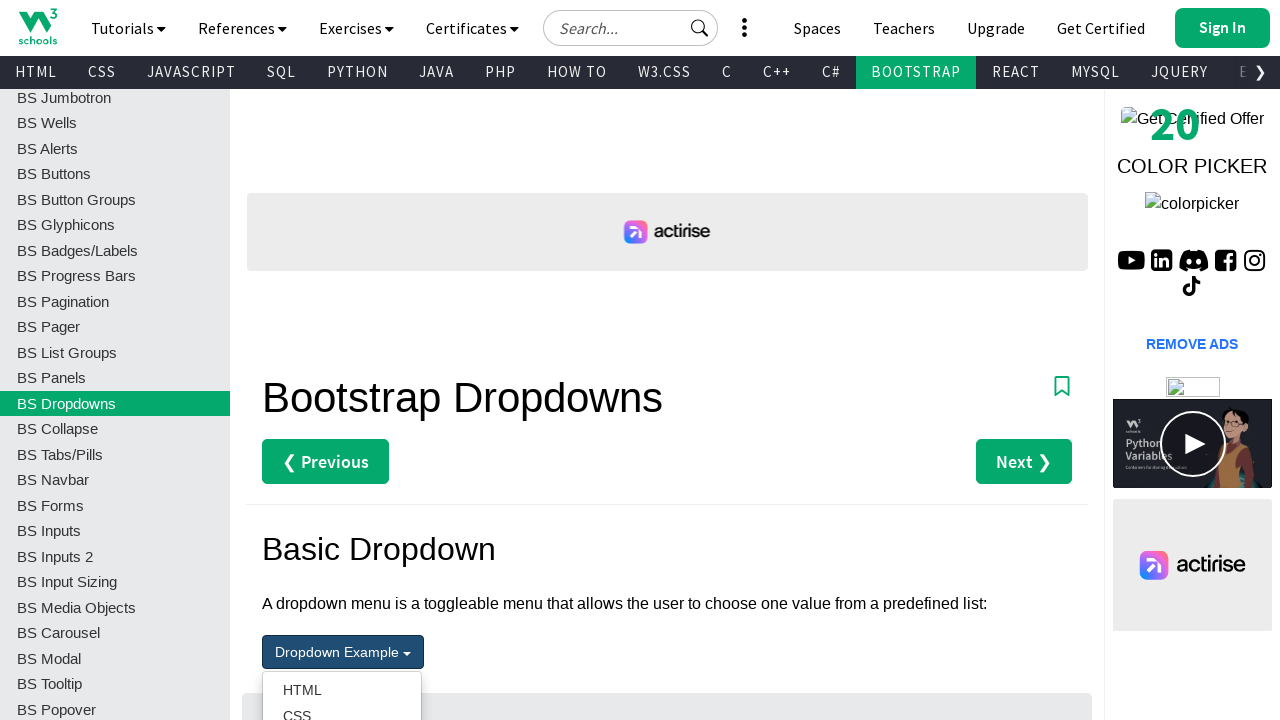